Tests user registration flow by navigating to the registration page, filling out the form with valid data (name, email, password), and verifying successful registration message

Starting URL: https://front.serverest.dev/login

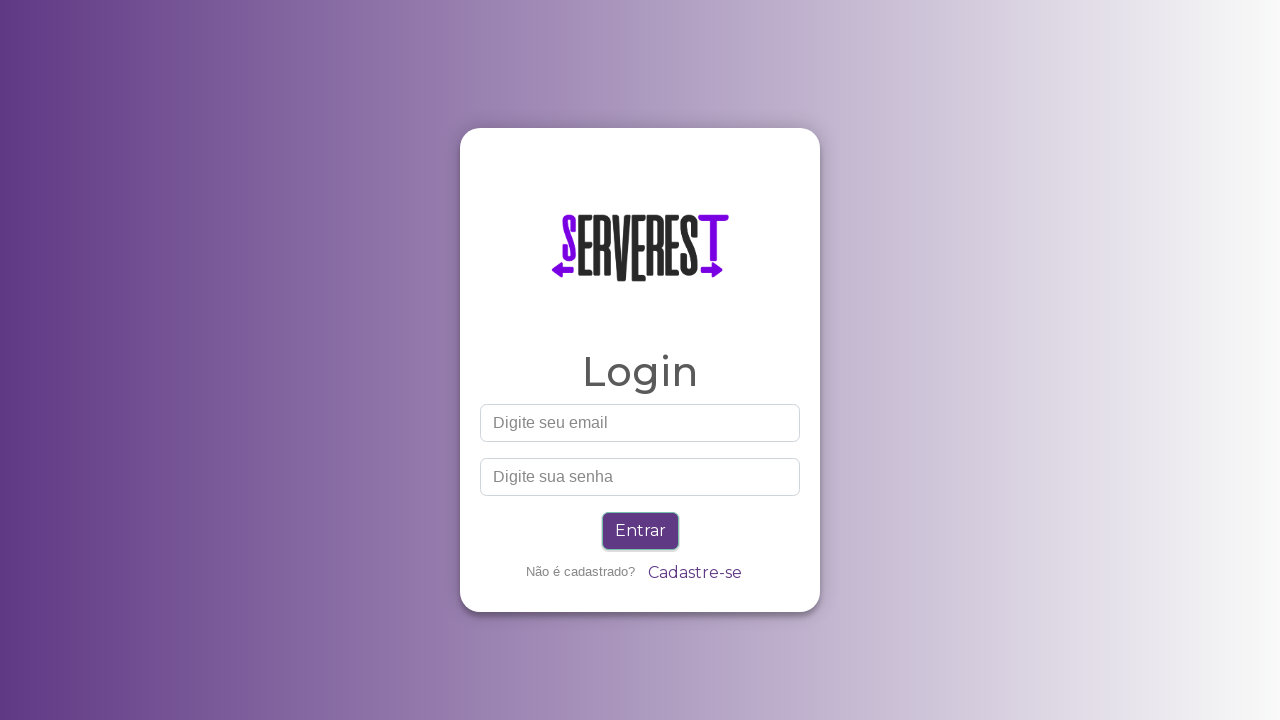

Clicked 'Cadastre-se' (Register) link at (694, 573) on text=Cadastre-se
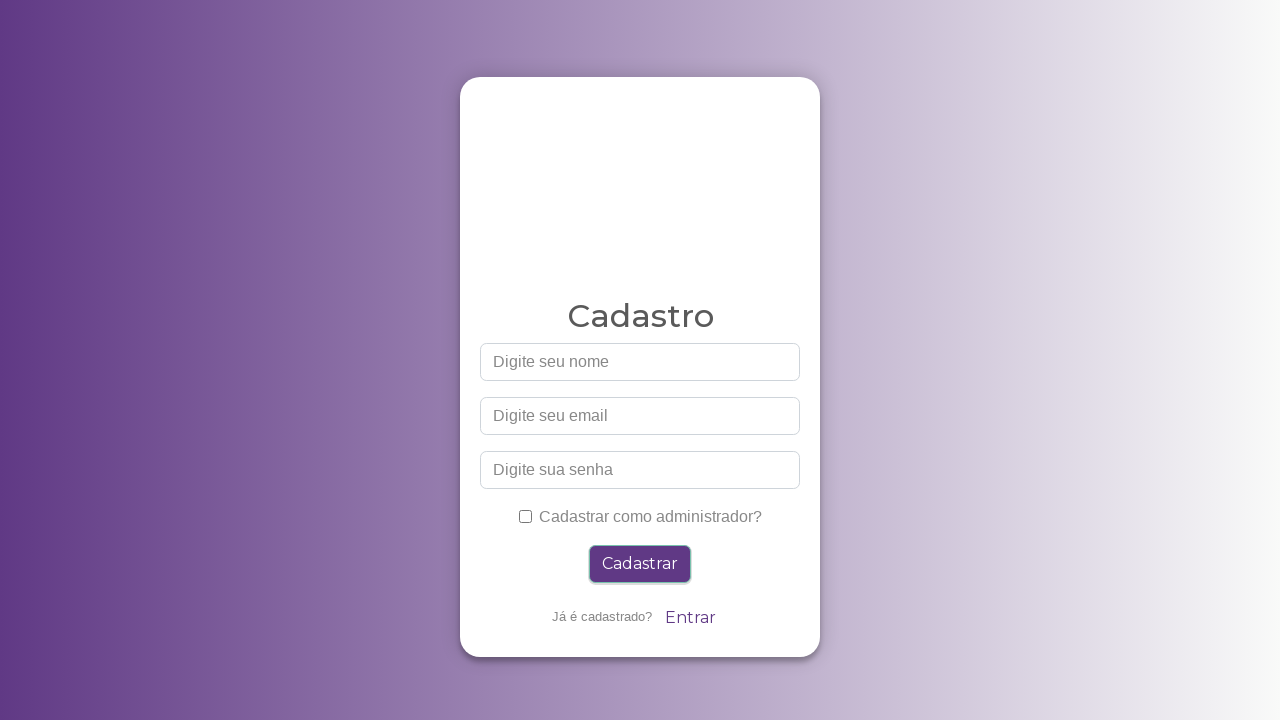

Filled name field with 'user_002b01' on #nome
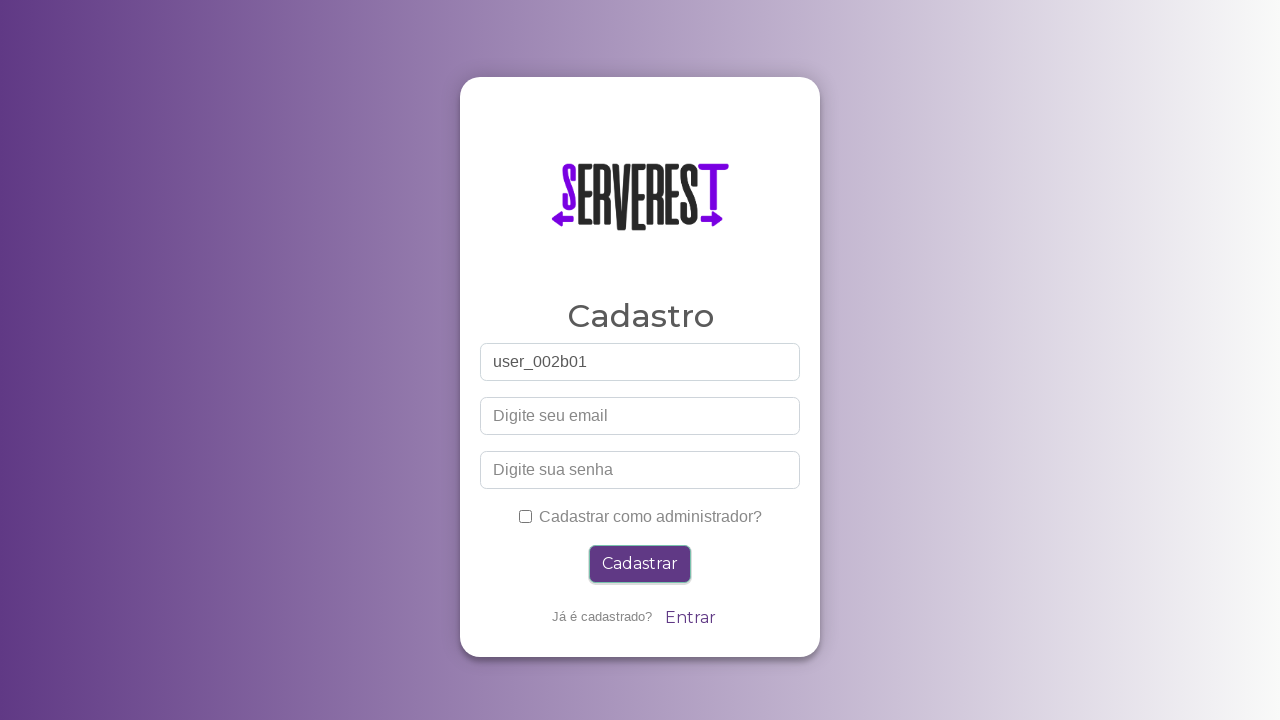

Filled email field with 'user_002b01@teste.com' on #email
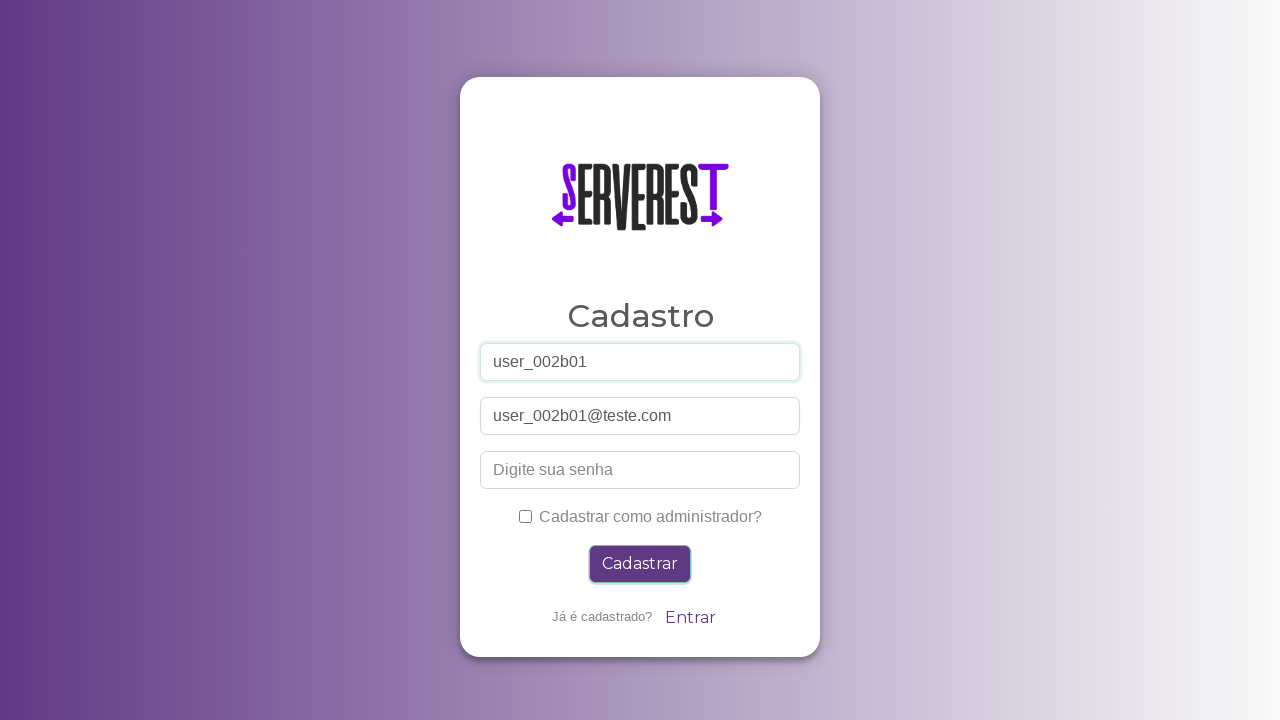

Filled password field with '123' on #password
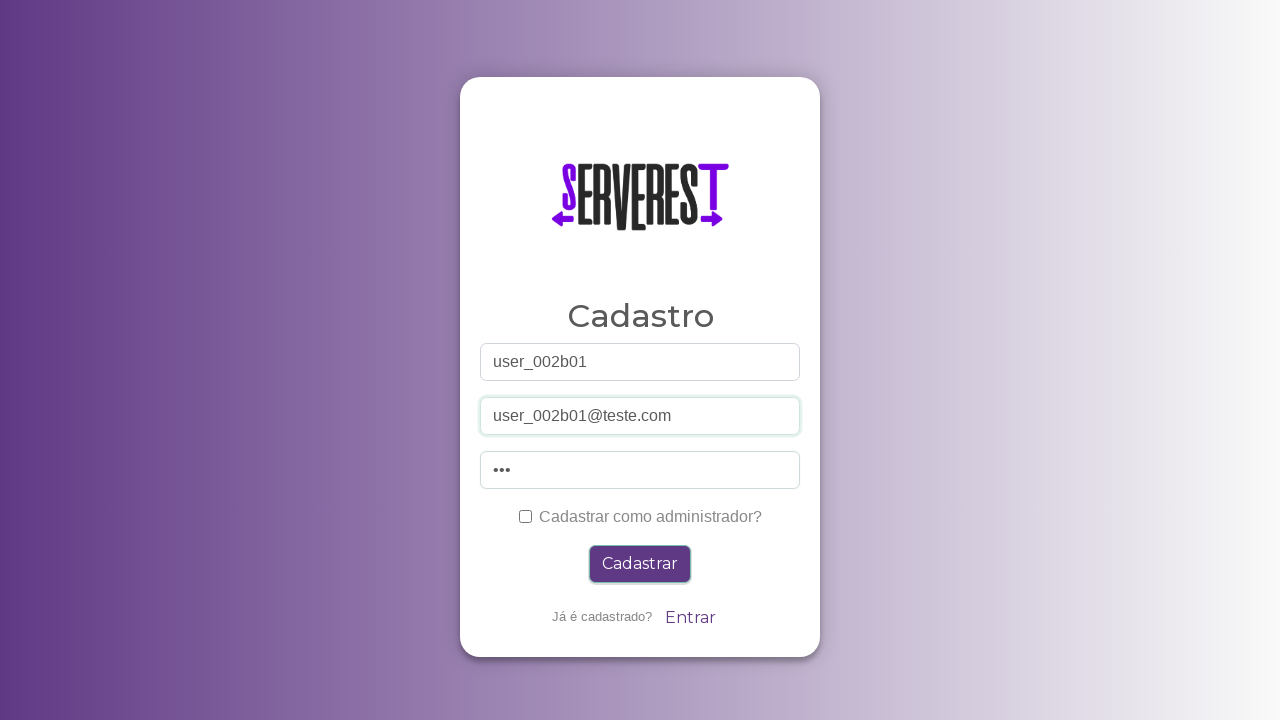

Clicked administrator checkbox at (525, 516) on #administrador
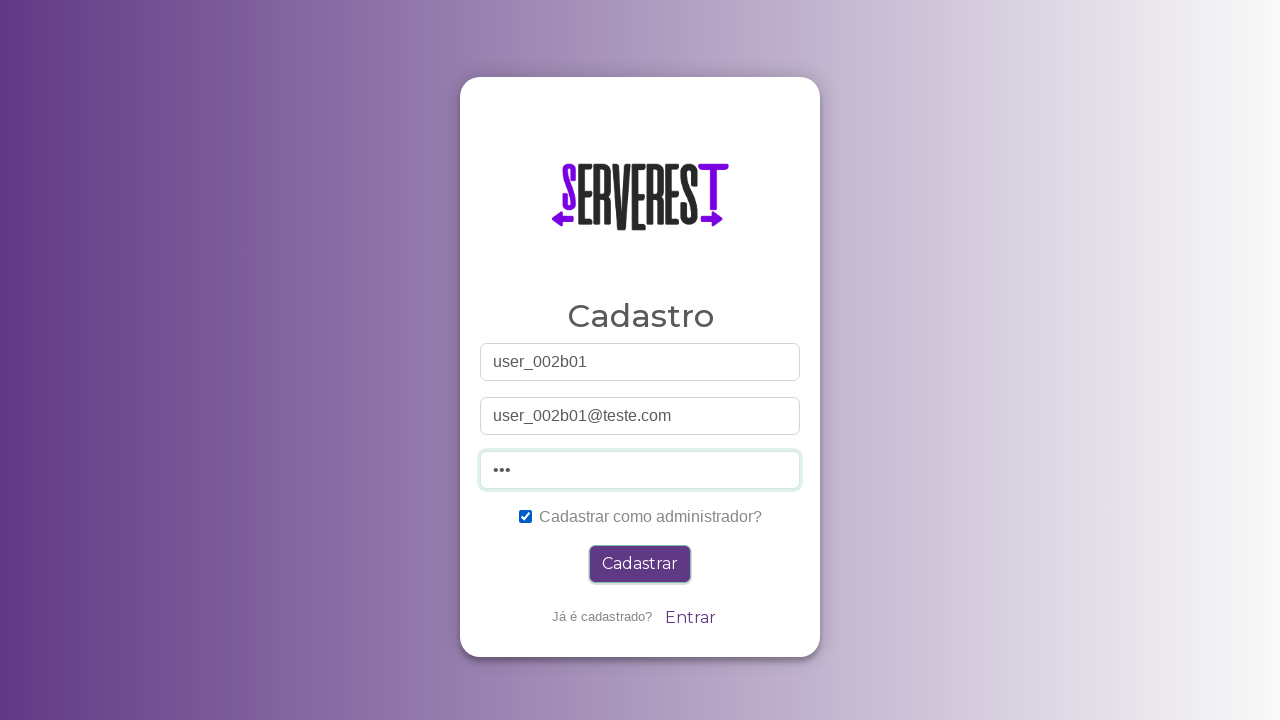

Clicked register button at (640, 564) on .btn-primary
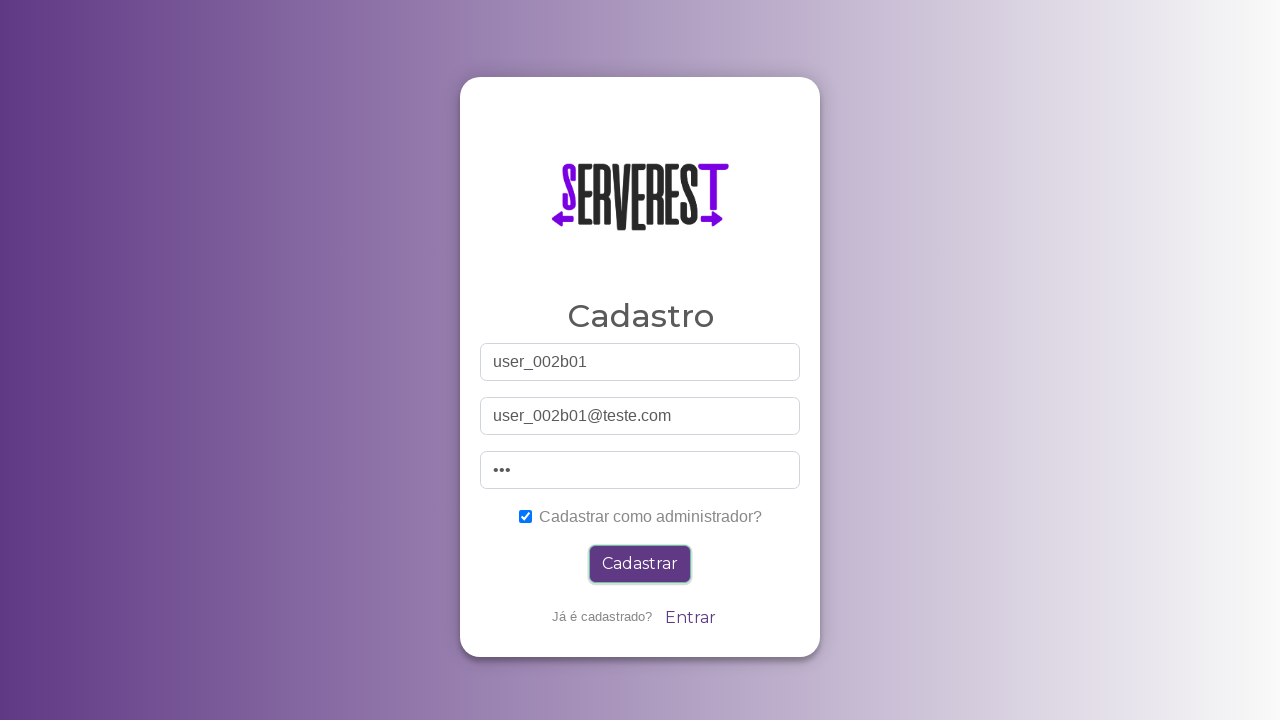

Verified successful registration - alert link appeared
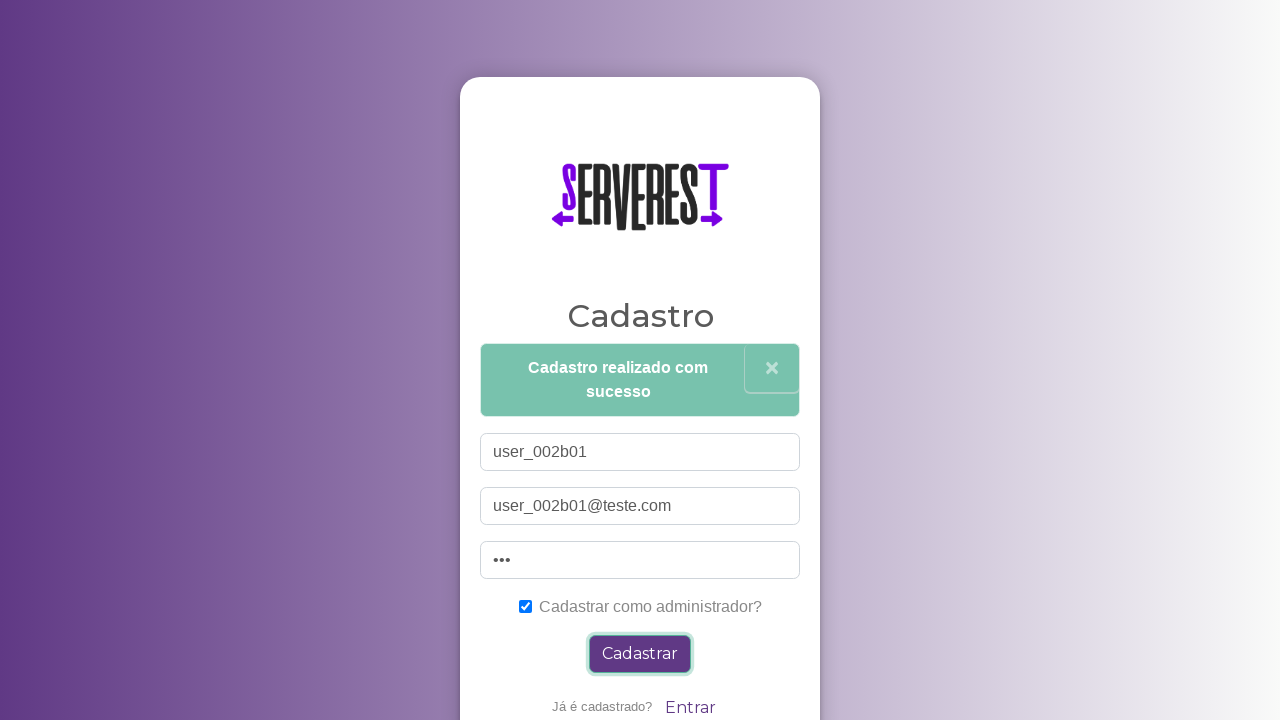

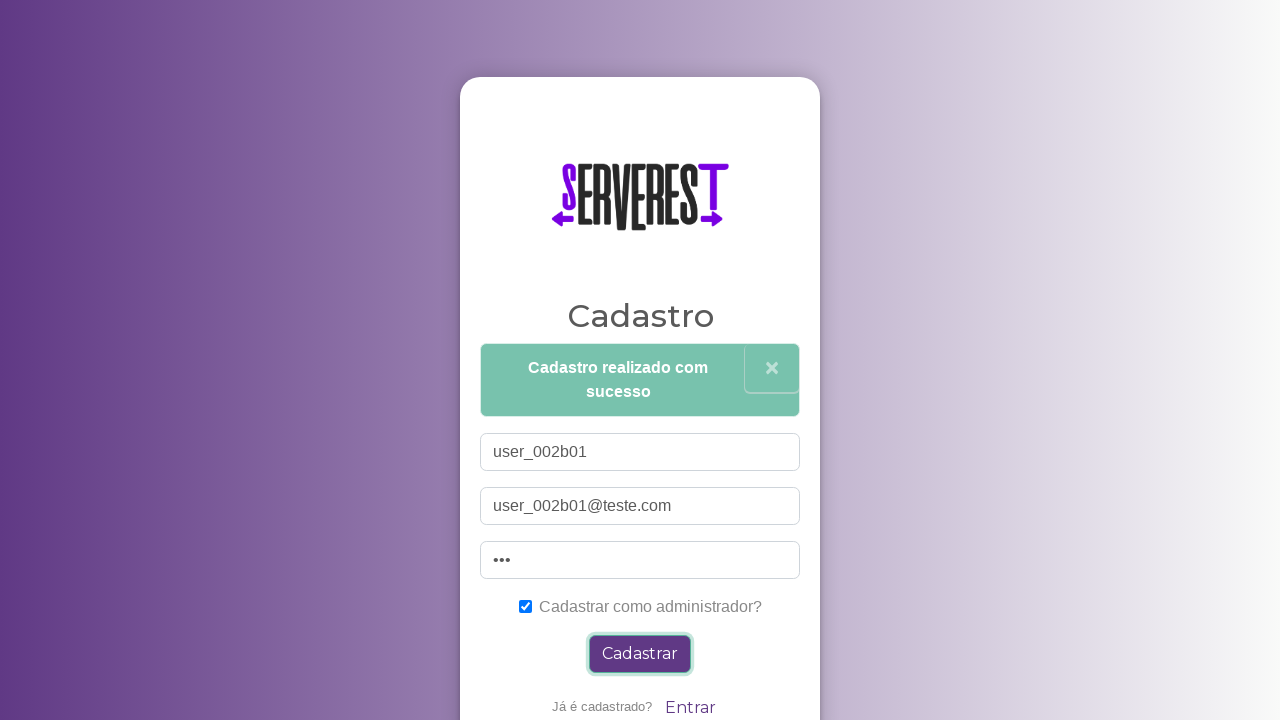